Tests editing a todo item by double-clicking, entering new text, and pressing Enter

Starting URL: https://demo.playwright.dev/todomvc

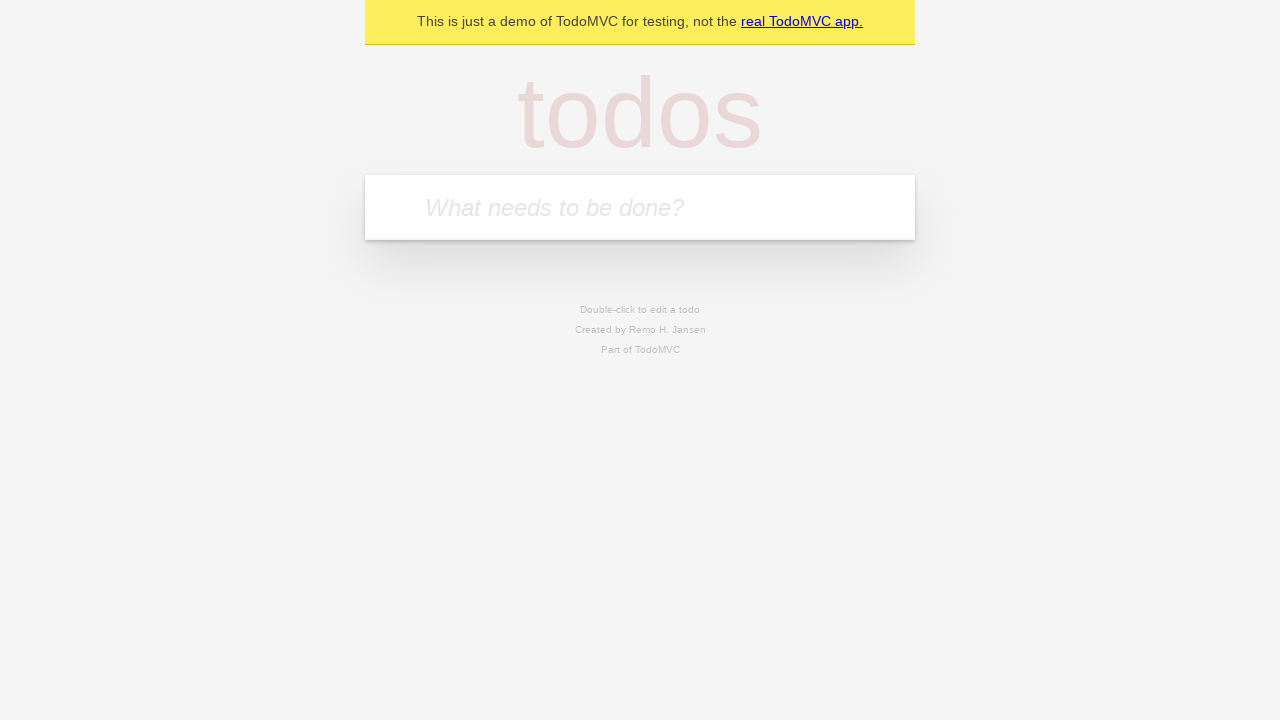

Filled todo input with 'buy some cheese' on internal:attr=[placeholder="What needs to be done?"i]
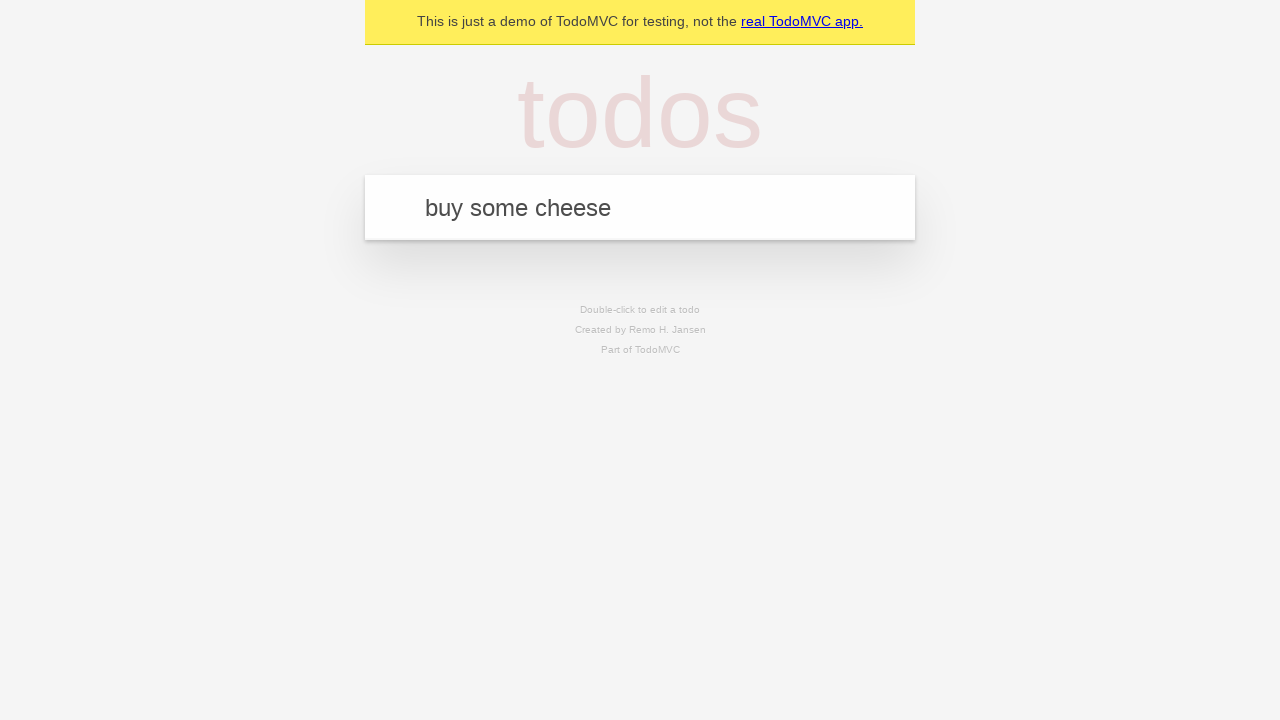

Pressed Enter to add first todo item on internal:attr=[placeholder="What needs to be done?"i]
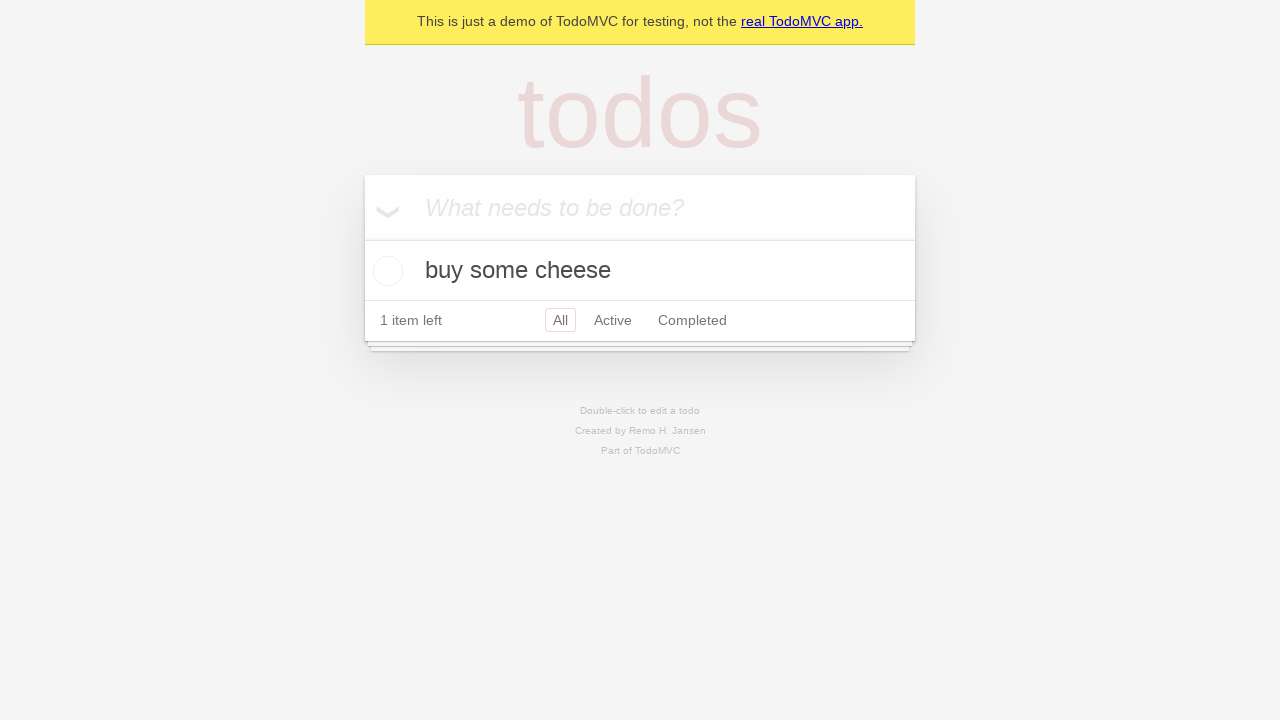

Filled todo input with 'feed the cat' on internal:attr=[placeholder="What needs to be done?"i]
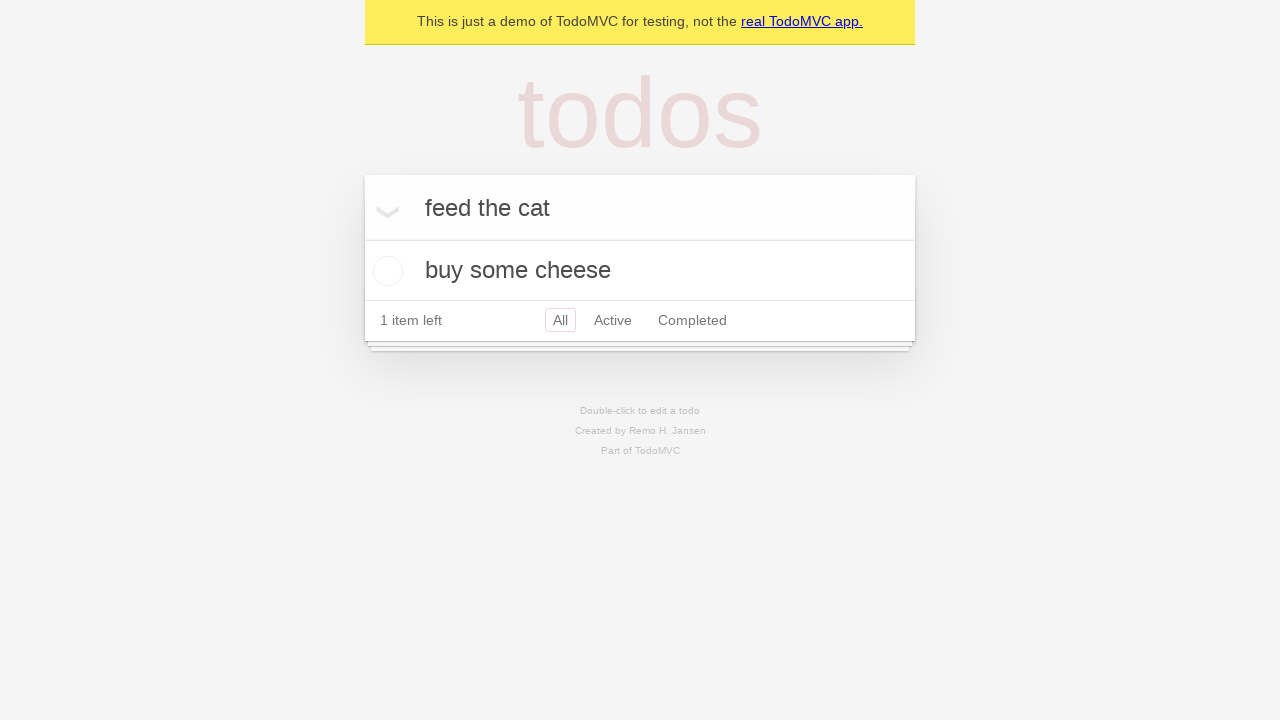

Pressed Enter to add second todo item on internal:attr=[placeholder="What needs to be done?"i]
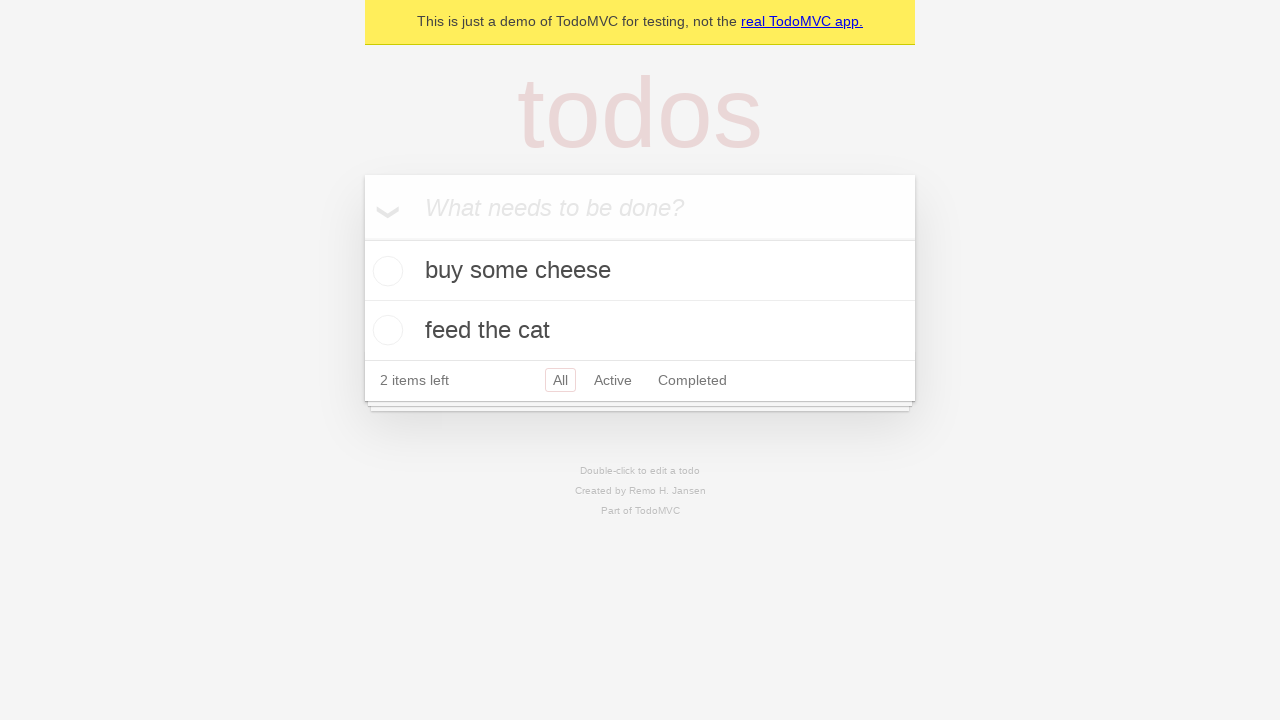

Filled todo input with 'book a doctors appointment' on internal:attr=[placeholder="What needs to be done?"i]
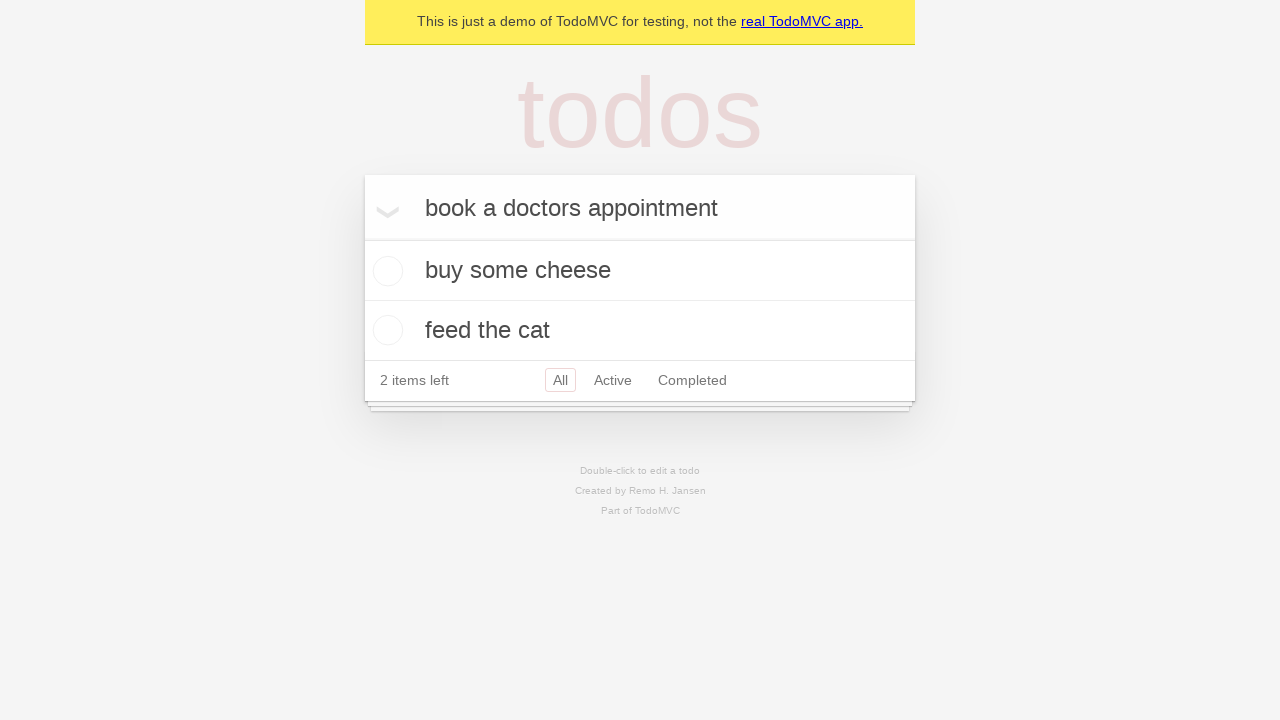

Pressed Enter to add third todo item on internal:attr=[placeholder="What needs to be done?"i]
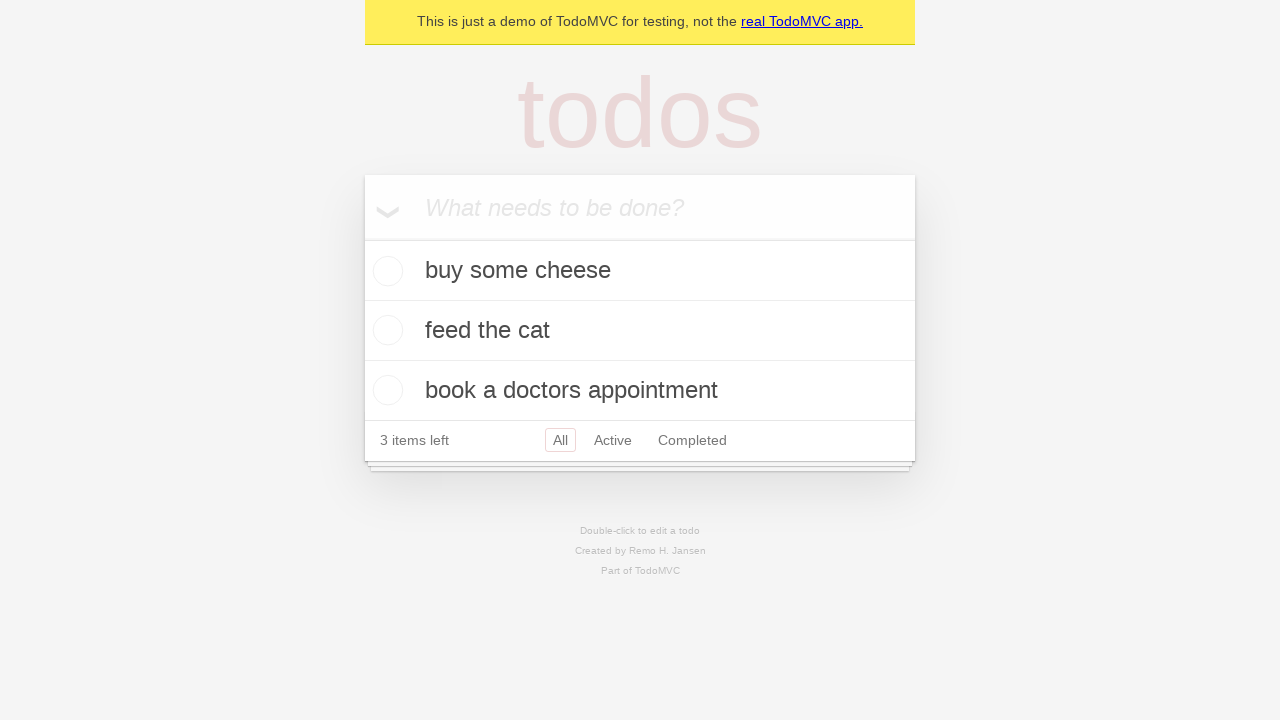

Double-clicked second todo item to enter edit mode at (640, 331) on internal:testid=[data-testid="todo-item"s] >> nth=1
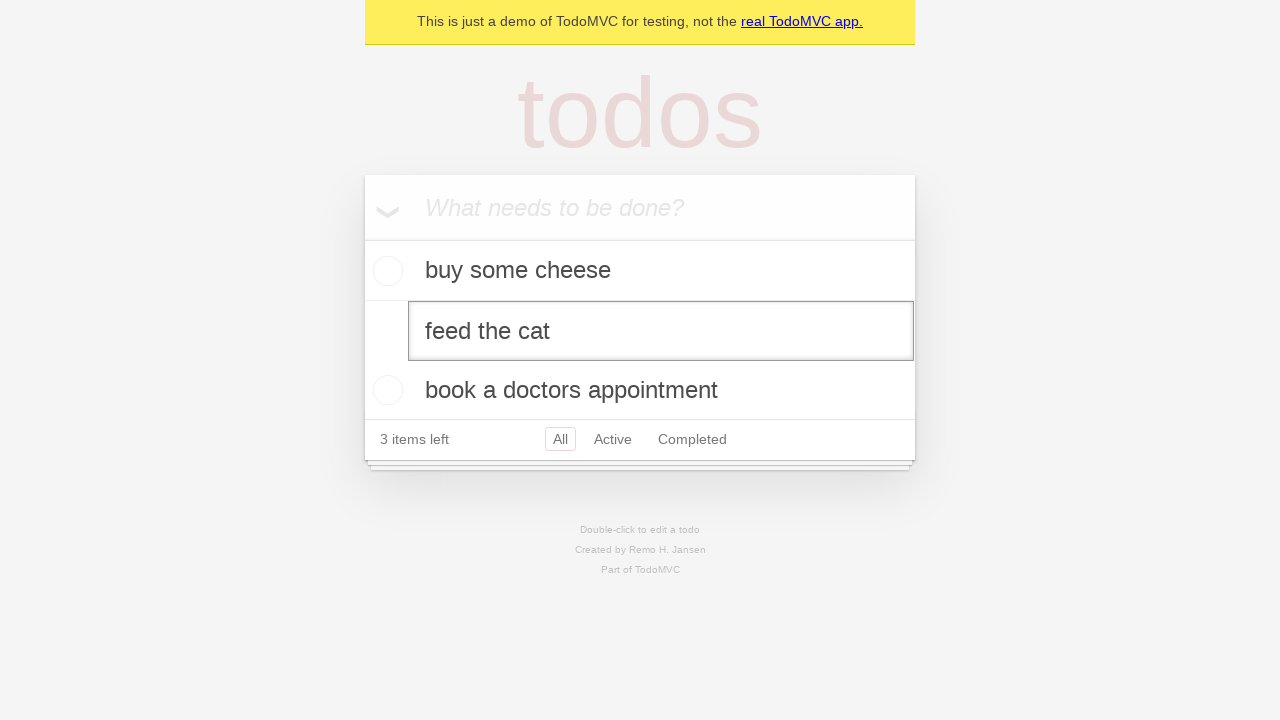

Filled edit textbox with new text 'buy some sausages' on internal:testid=[data-testid="todo-item"s] >> nth=1 >> internal:role=textbox[nam
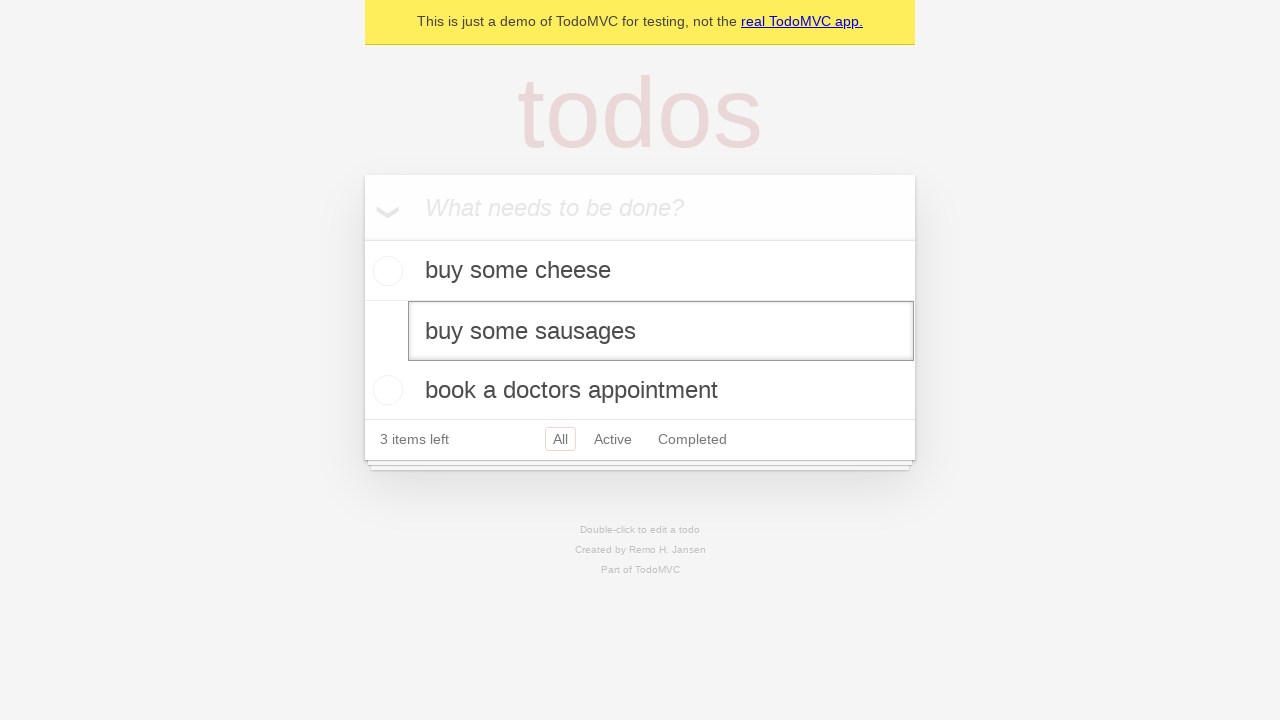

Pressed Enter to confirm todo item edit on internal:testid=[data-testid="todo-item"s] >> nth=1 >> internal:role=textbox[nam
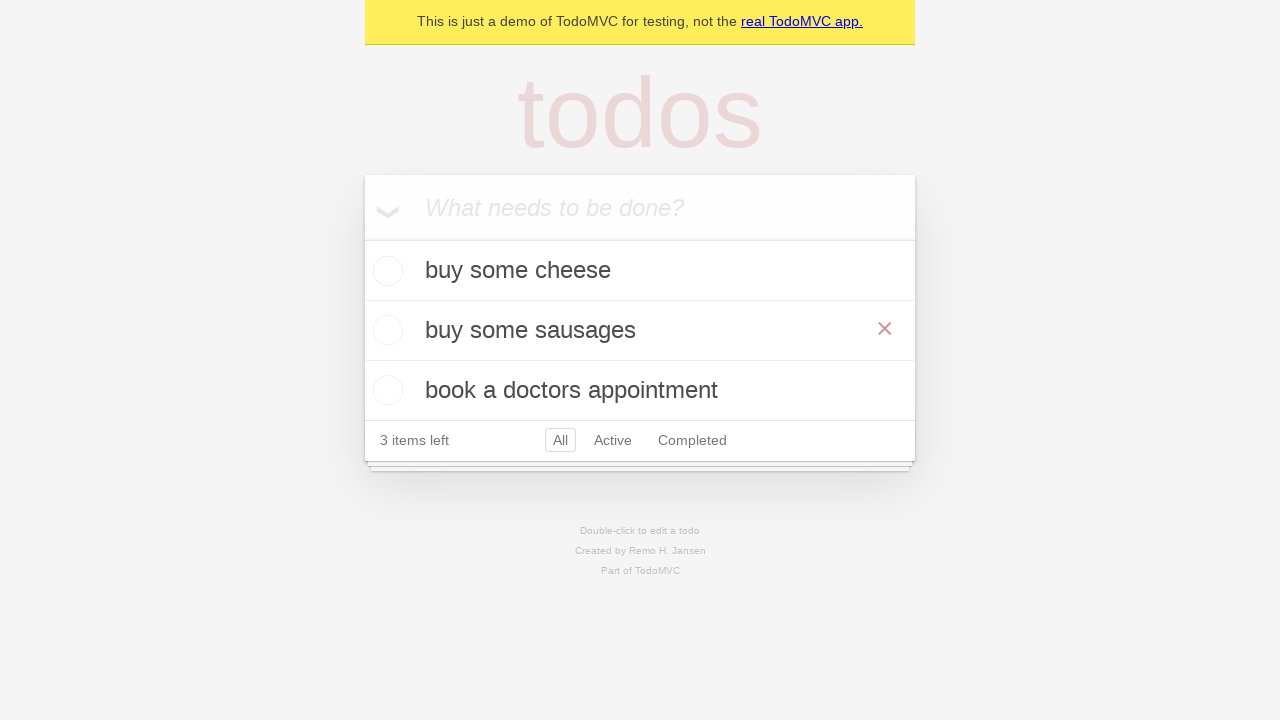

Verified updated todo text 'buy some sausages' is displayed
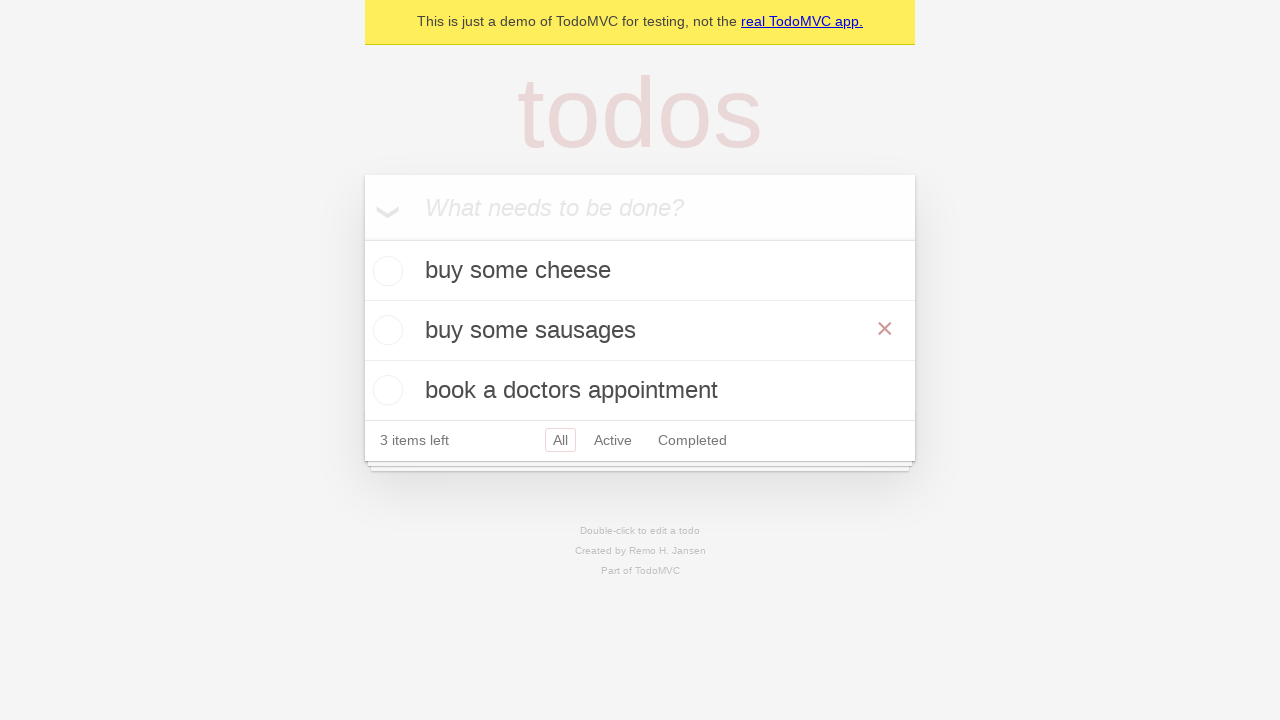

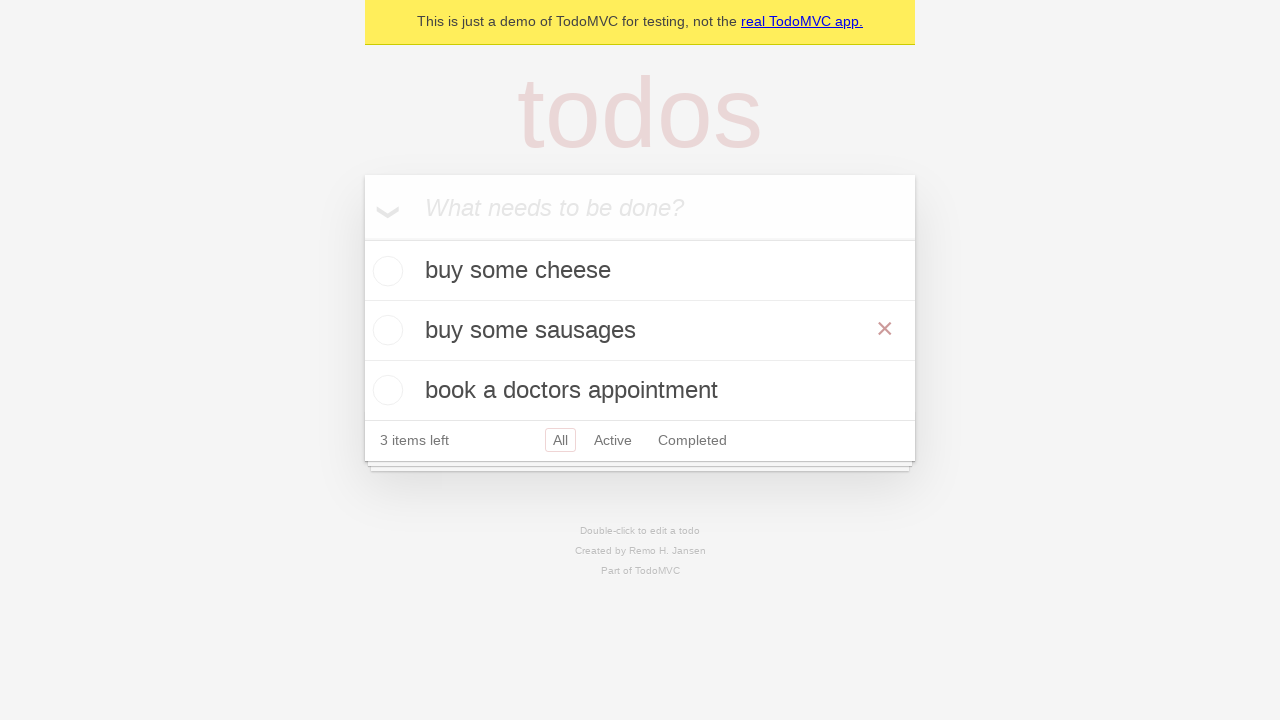